Tests sortable list functionality by dragging an item from one list to another using drag-and-drop interaction

Starting URL: https://www.globalsqa.com/demoSite/practice/sortable/connect-lists.html

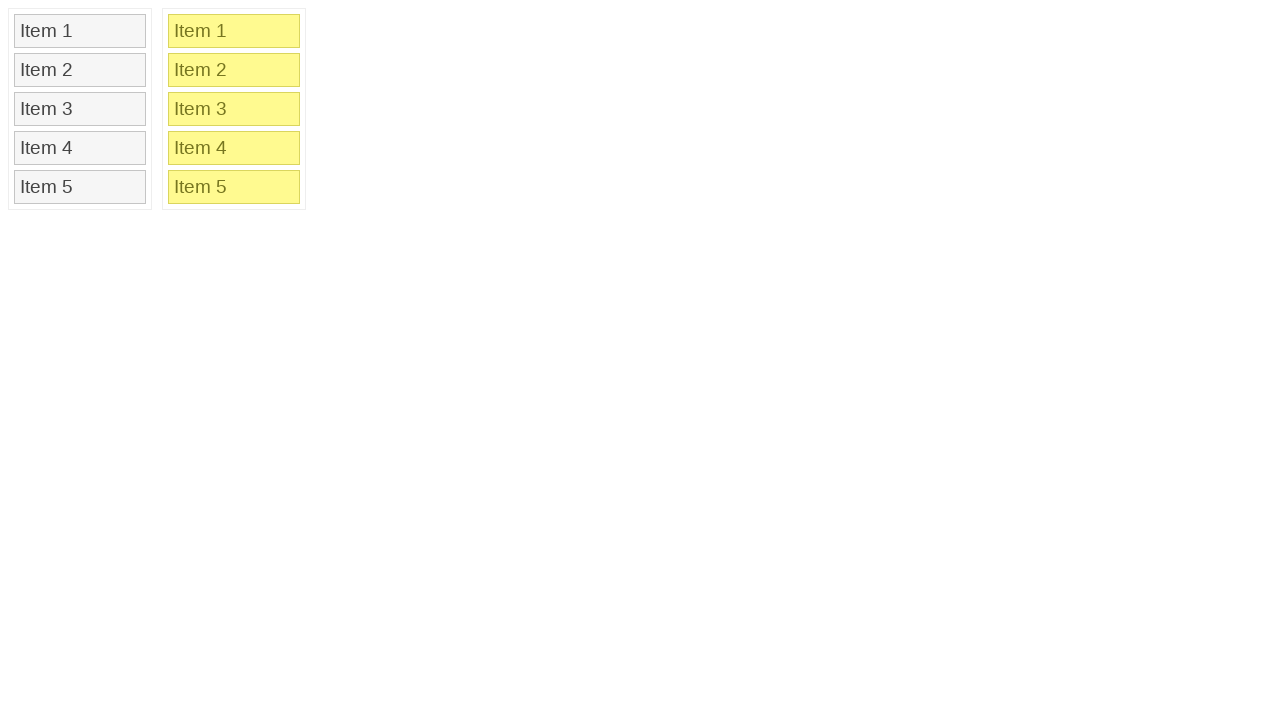

Waited for first sortable list (#sortable1) to load
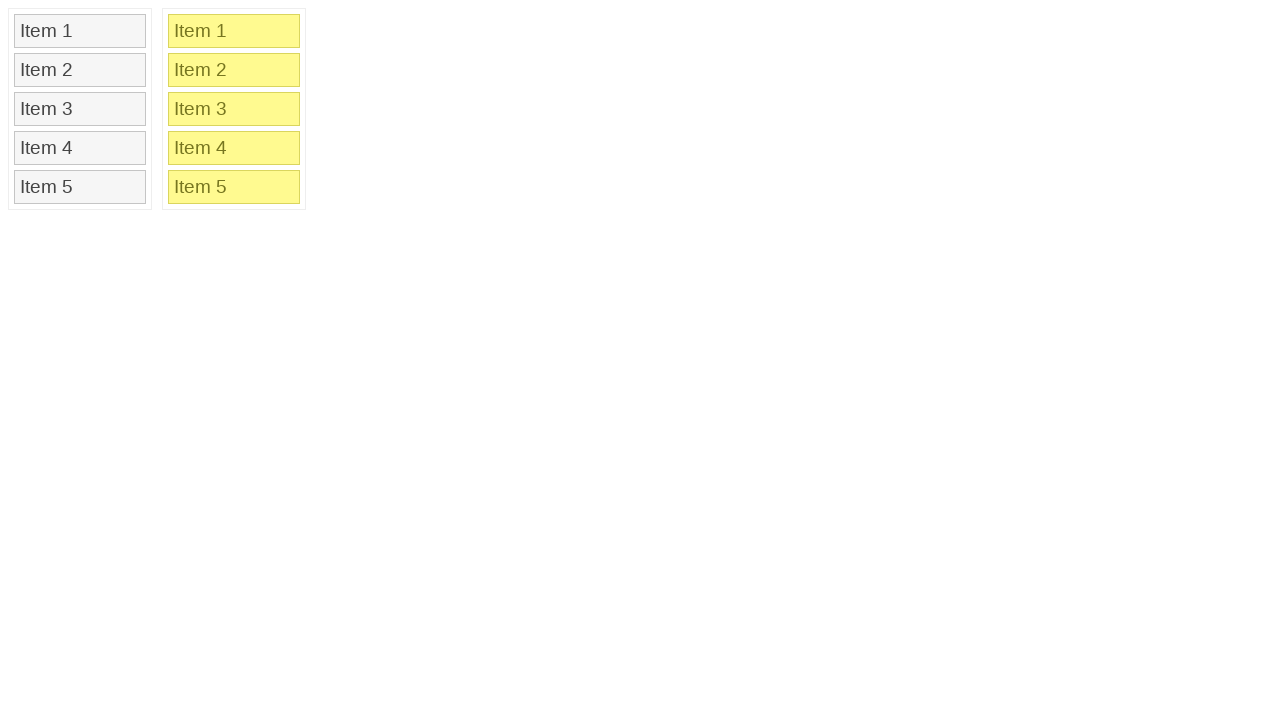

Waited for second sortable list (#sortable2) to load
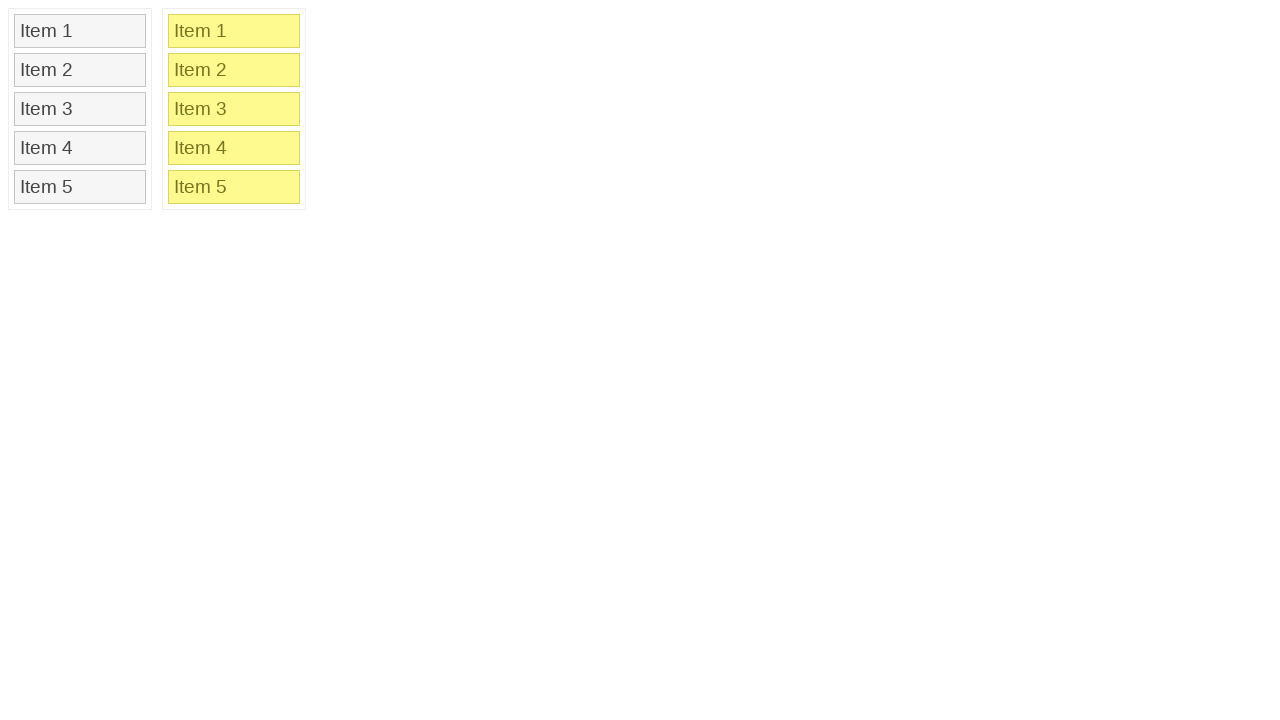

Located first item in sortable list 1
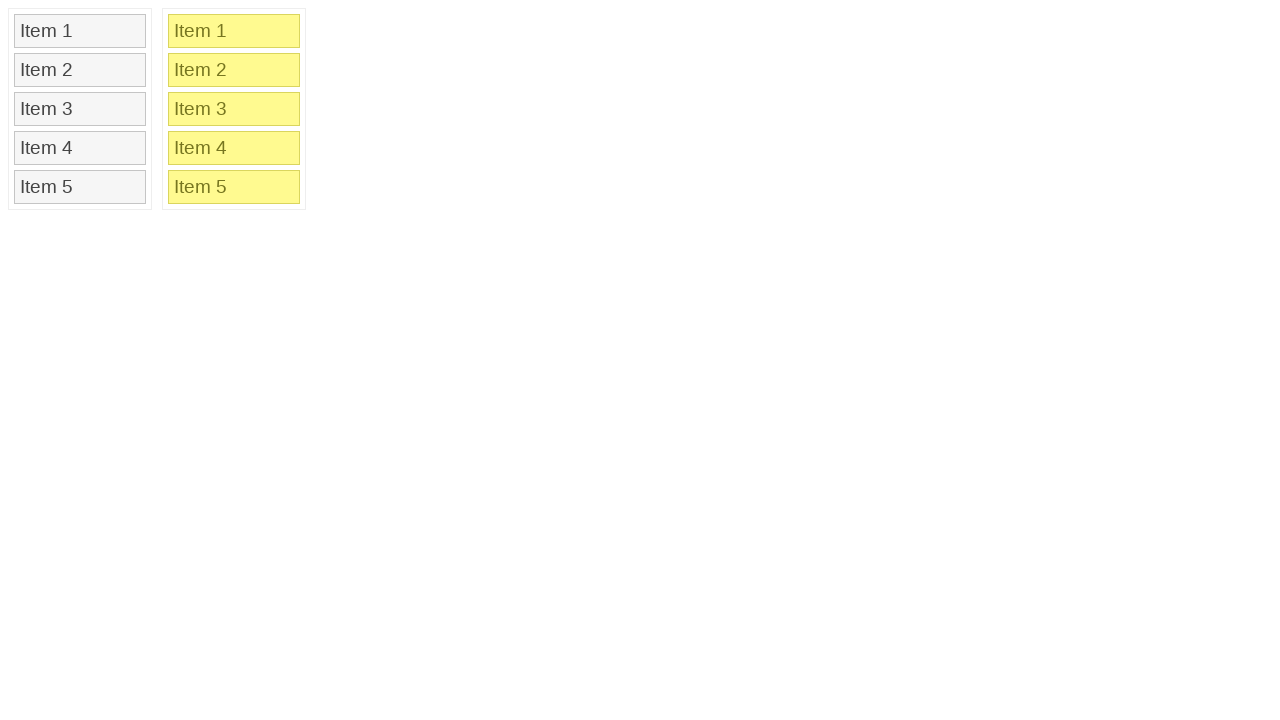

Located fourth item in sortable list 2 as drag target
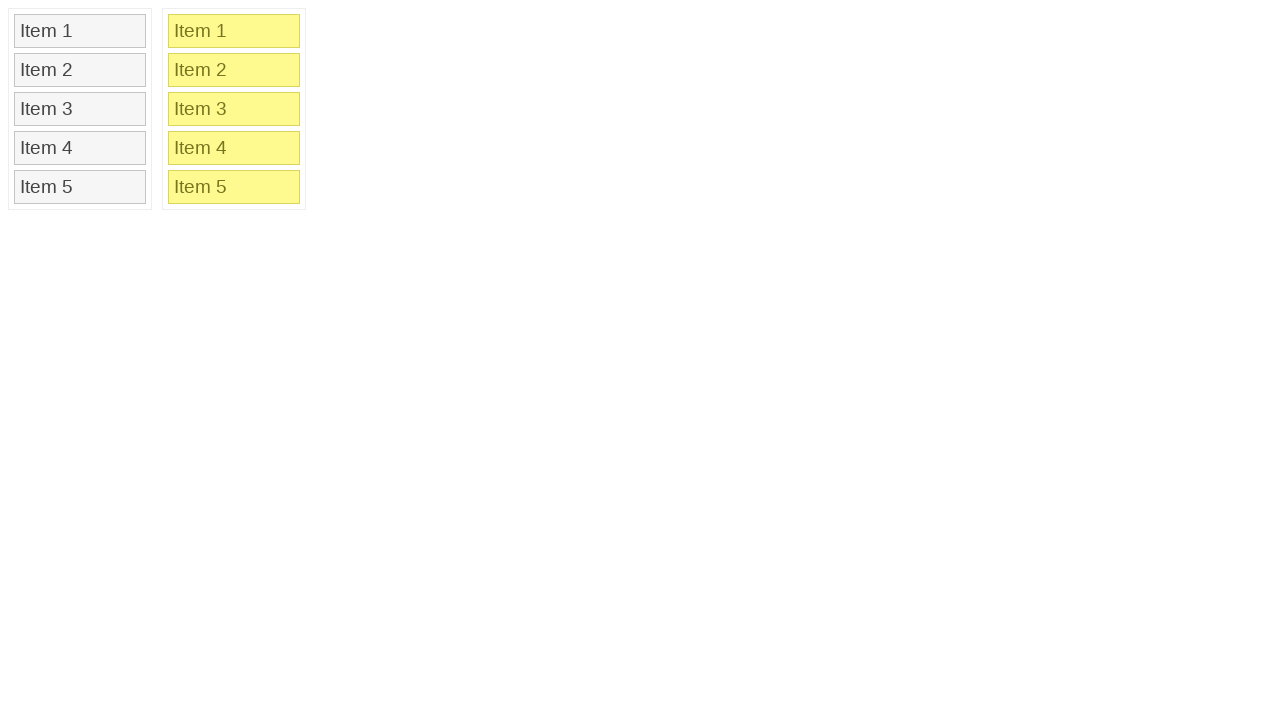

Dragged first item from list 1 to fourth position in list 2 at (234, 148)
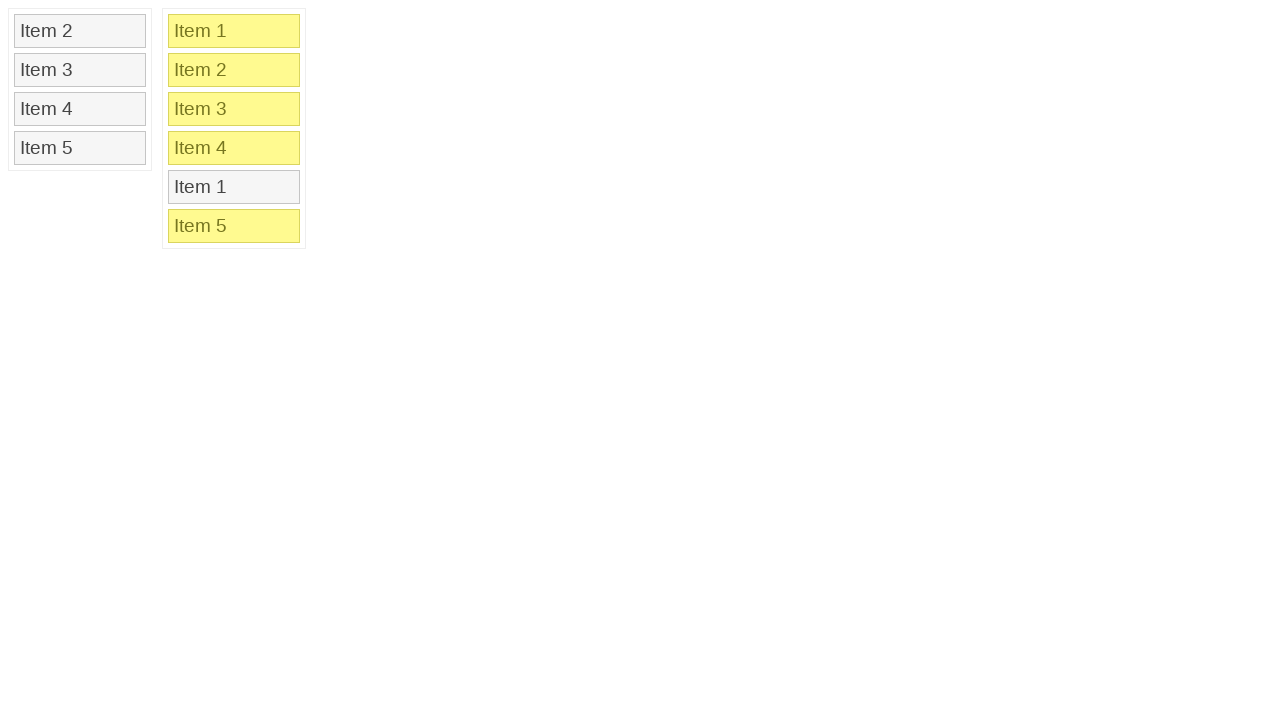

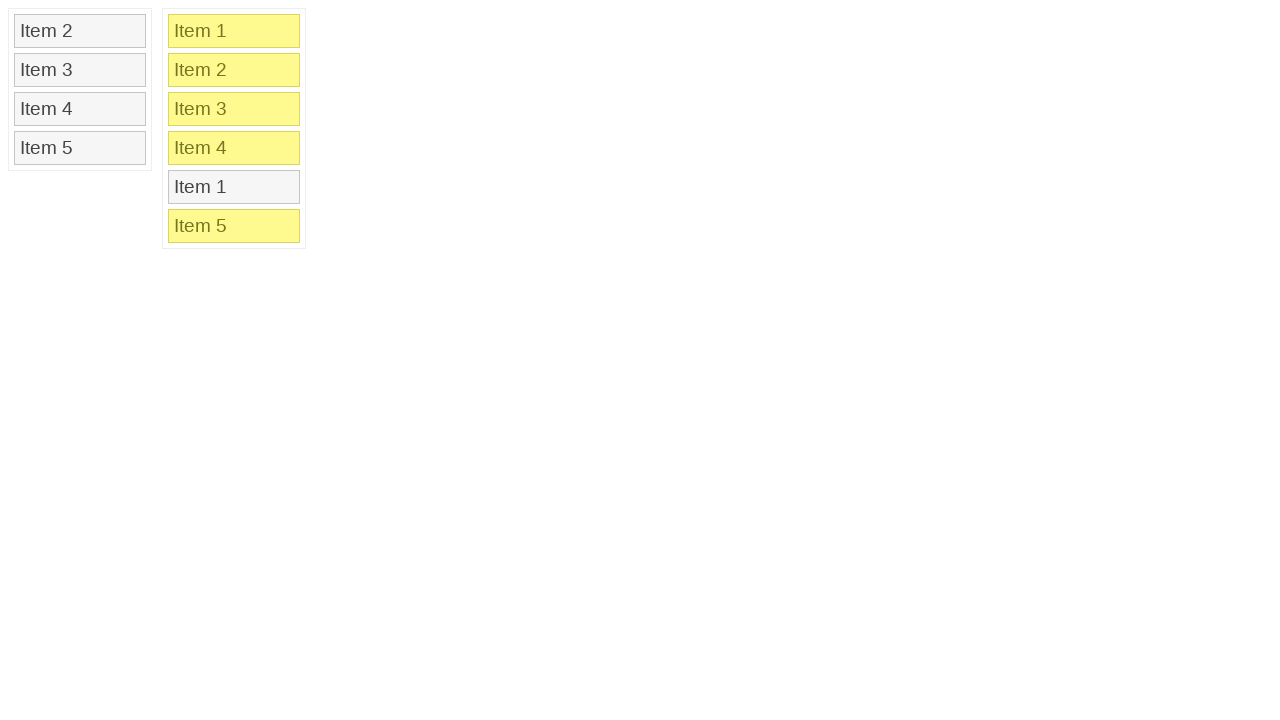